Fills out a practice registration form on DemoQA with personal details including name, email, gender, phone number, date of birth, subjects, hobbies, address, and state/city selections, then submits the form.

Starting URL: https://demoqa.com/automation-practice-form

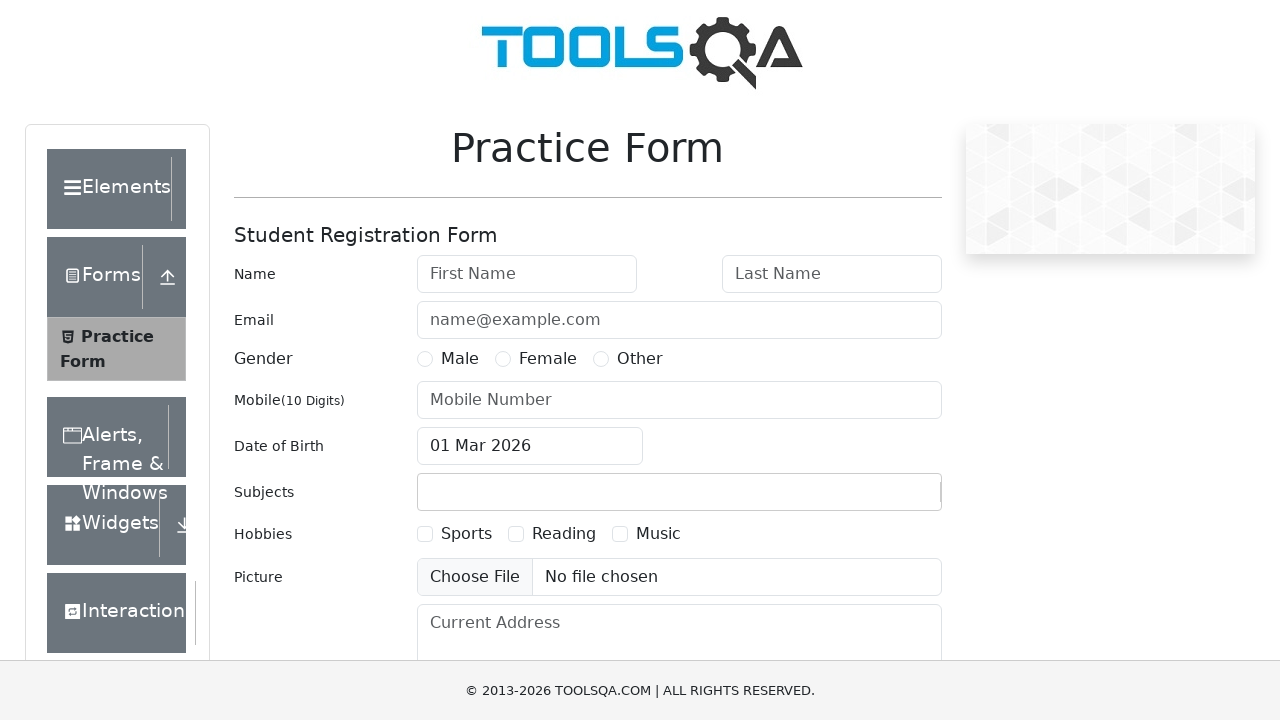

Filled first name field with 'Mohit' on #firstName
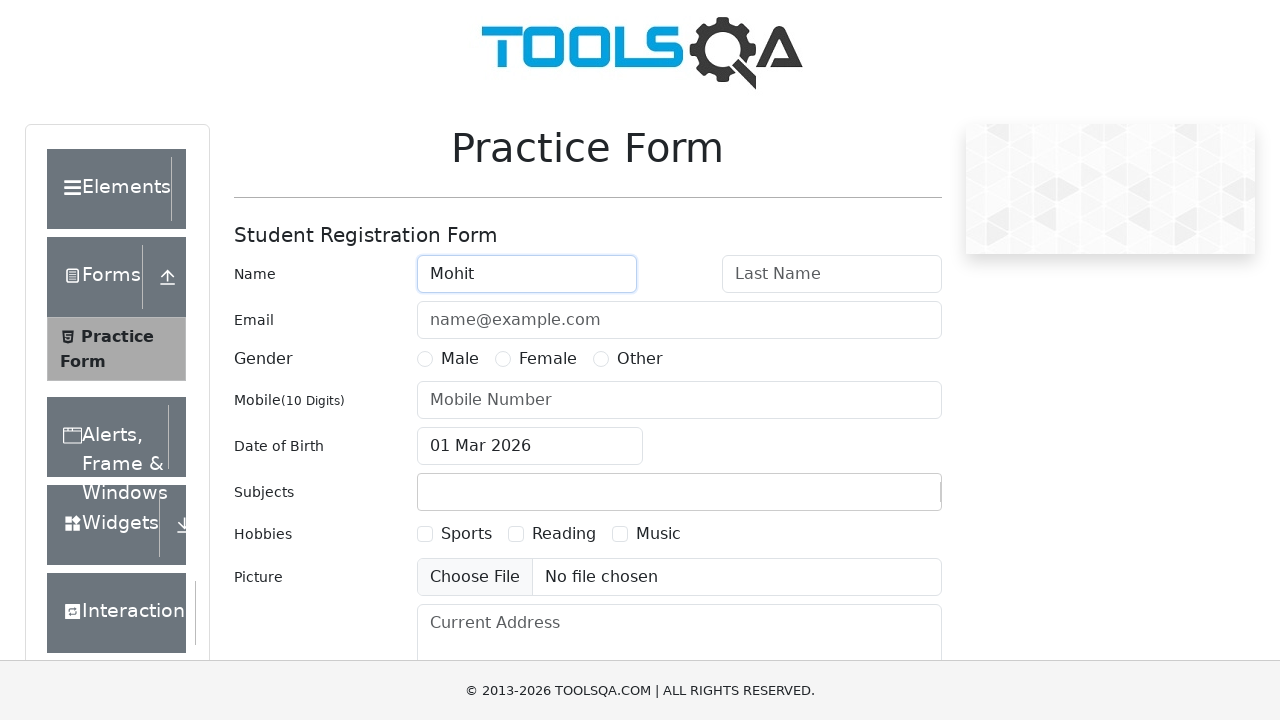

Filled last name field with 'Sarmal' on #lastName
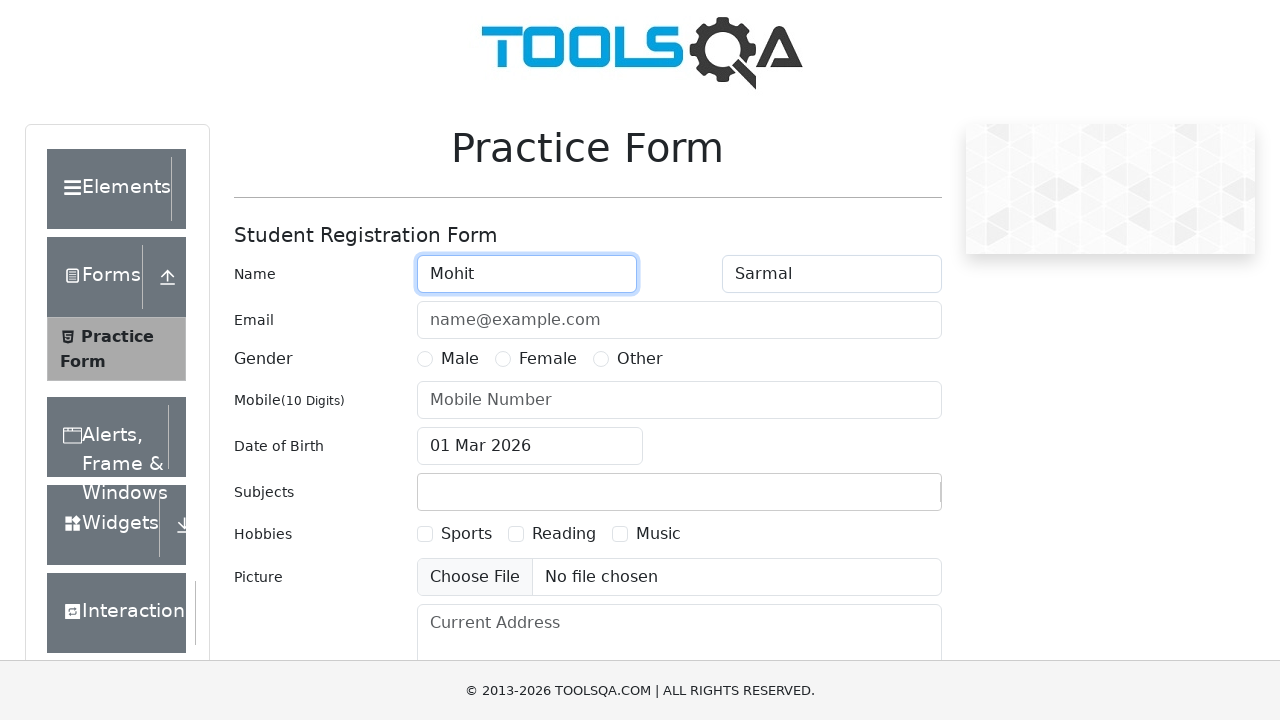

Filled email field with 'sarmalm7@gmail.com' on #userEmail
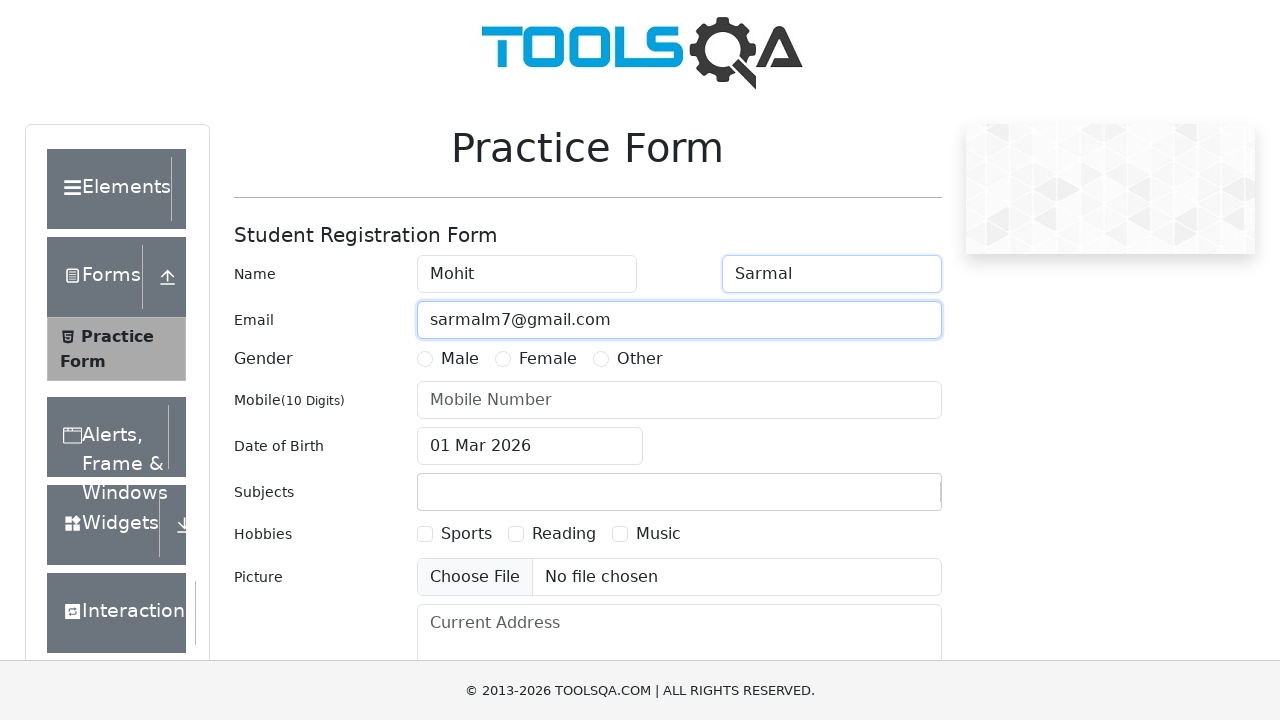

Selected Male gender option at (460, 359) on label:text('Male')
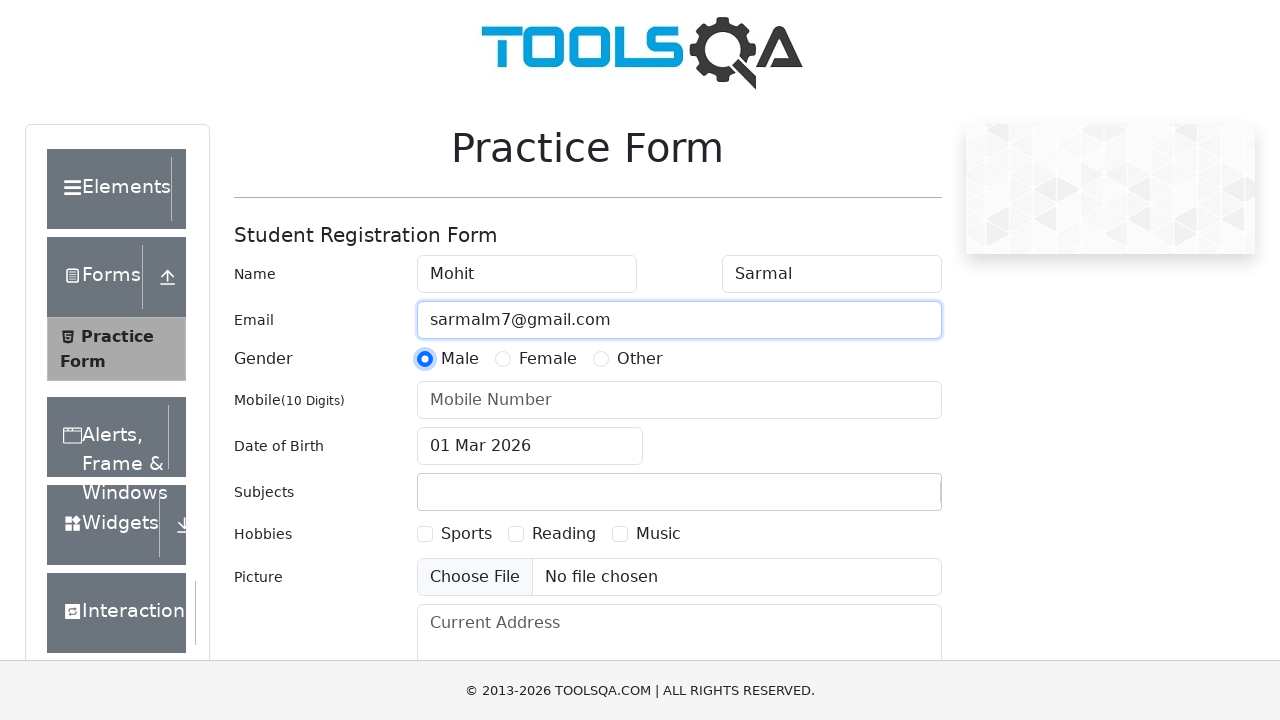

Filled mobile number field with '7718455491' on #userNumber
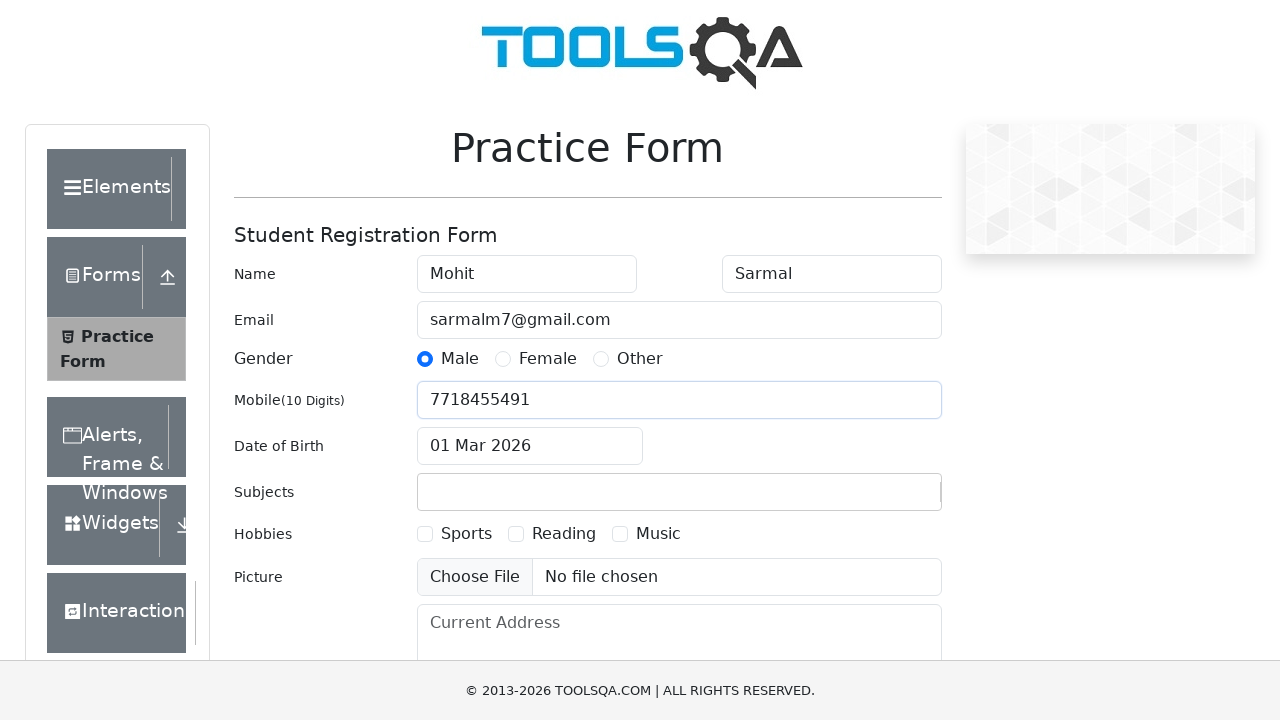

Opened date of birth picker at (530, 446) on #dateOfBirthInput
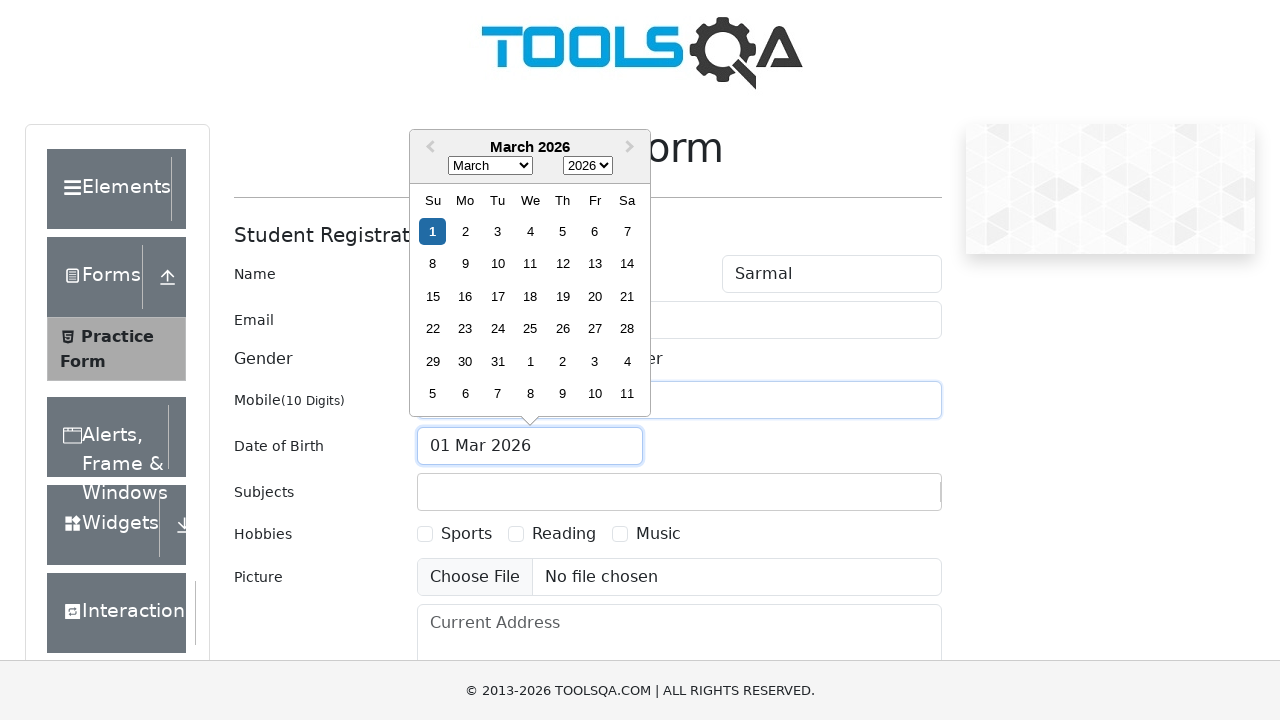

Selected March from month dropdown on .react-datepicker__month-select
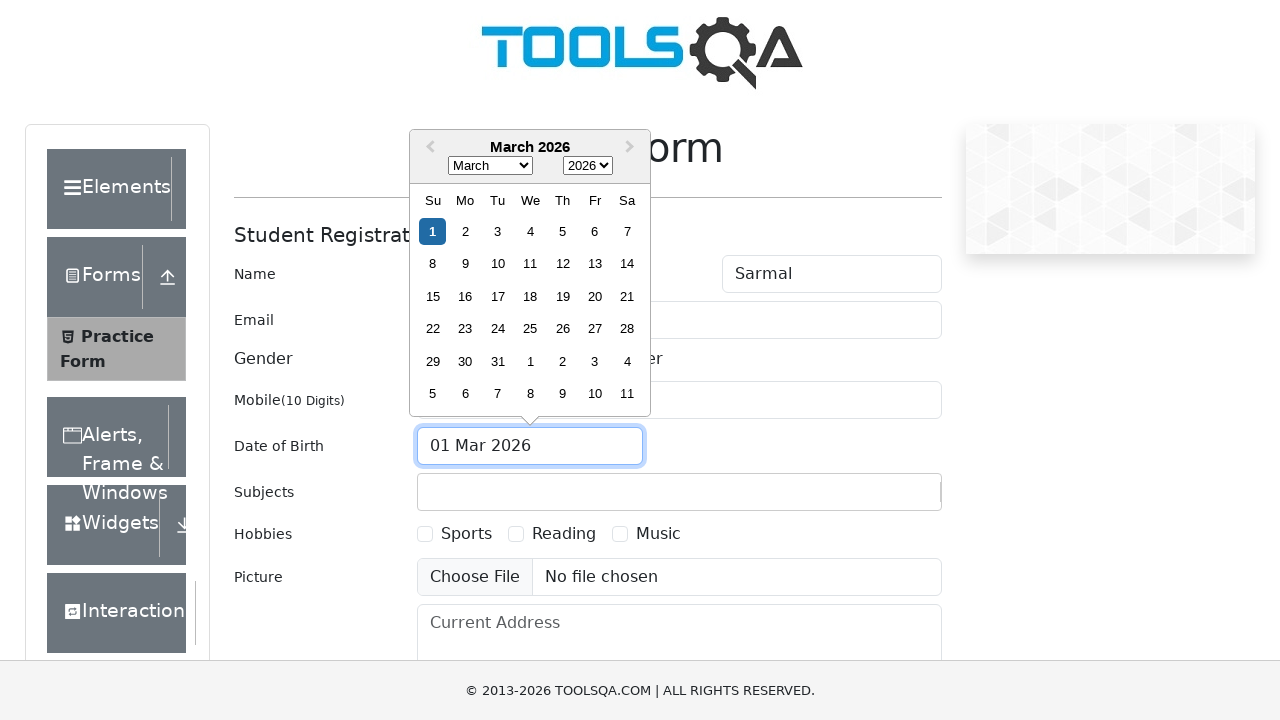

Selected 2002 from year dropdown on .react-datepicker__year-select
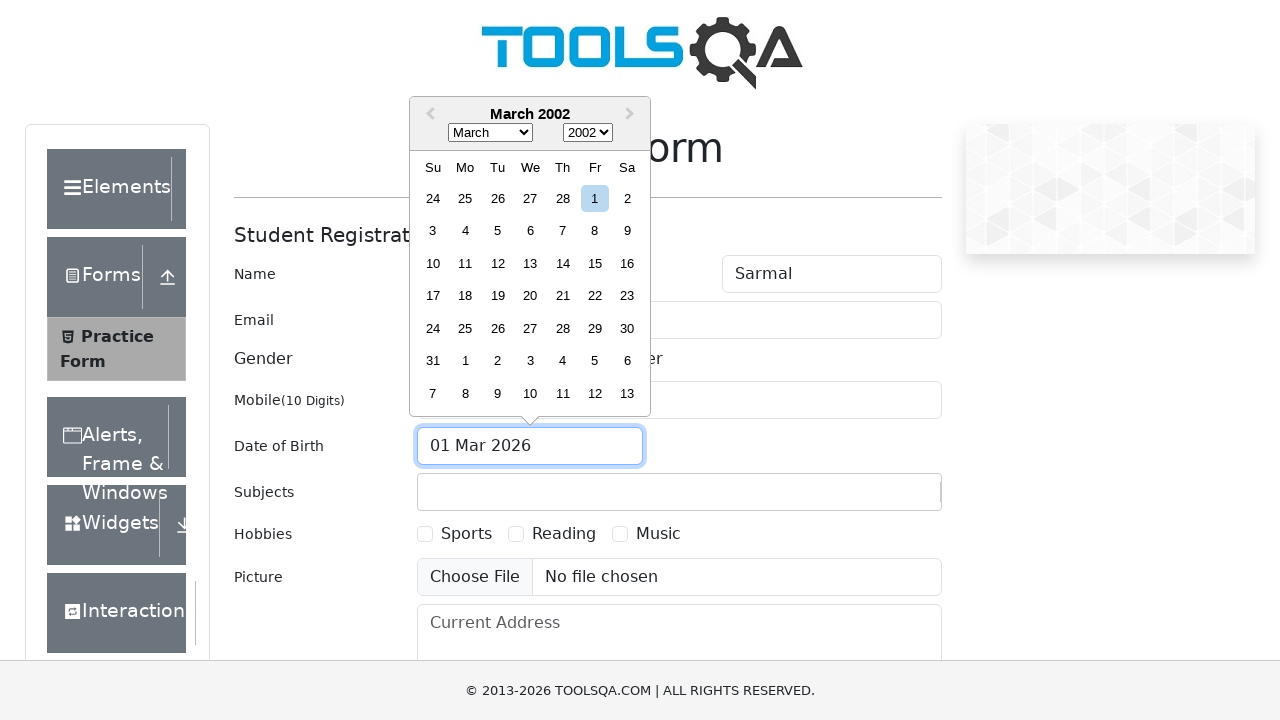

Selected day 31 from date picker at (433, 361) on xpath=//div[contains(@class, 'react-datepicker__day') and text()='31']
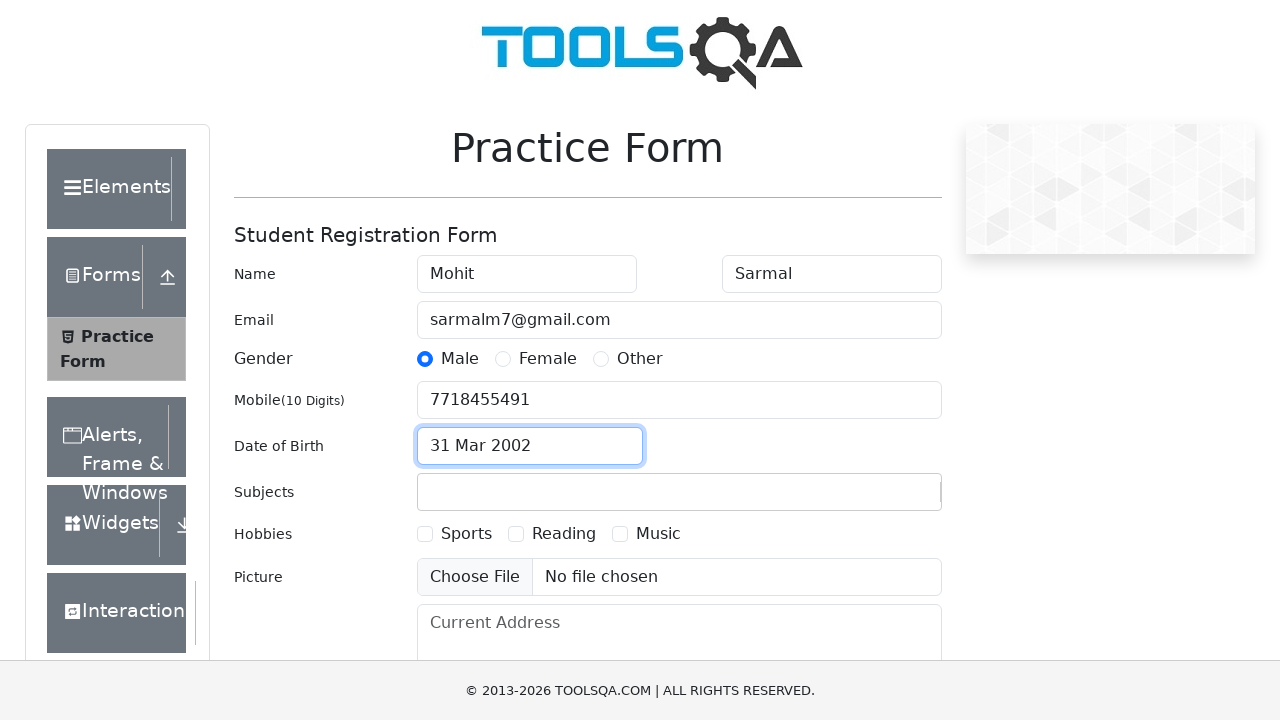

Filled subjects field with 'Computer Science' on #subjectsInput
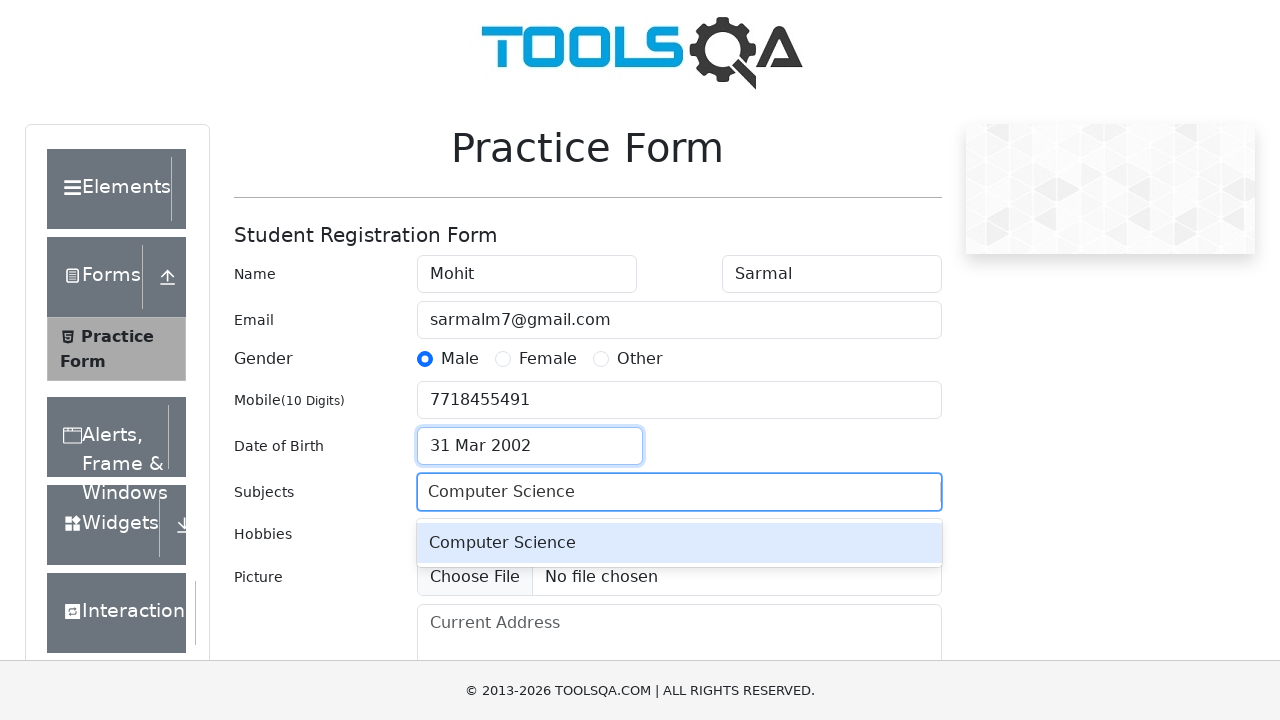

Pressed Enter to confirm subject selection on #subjectsInput
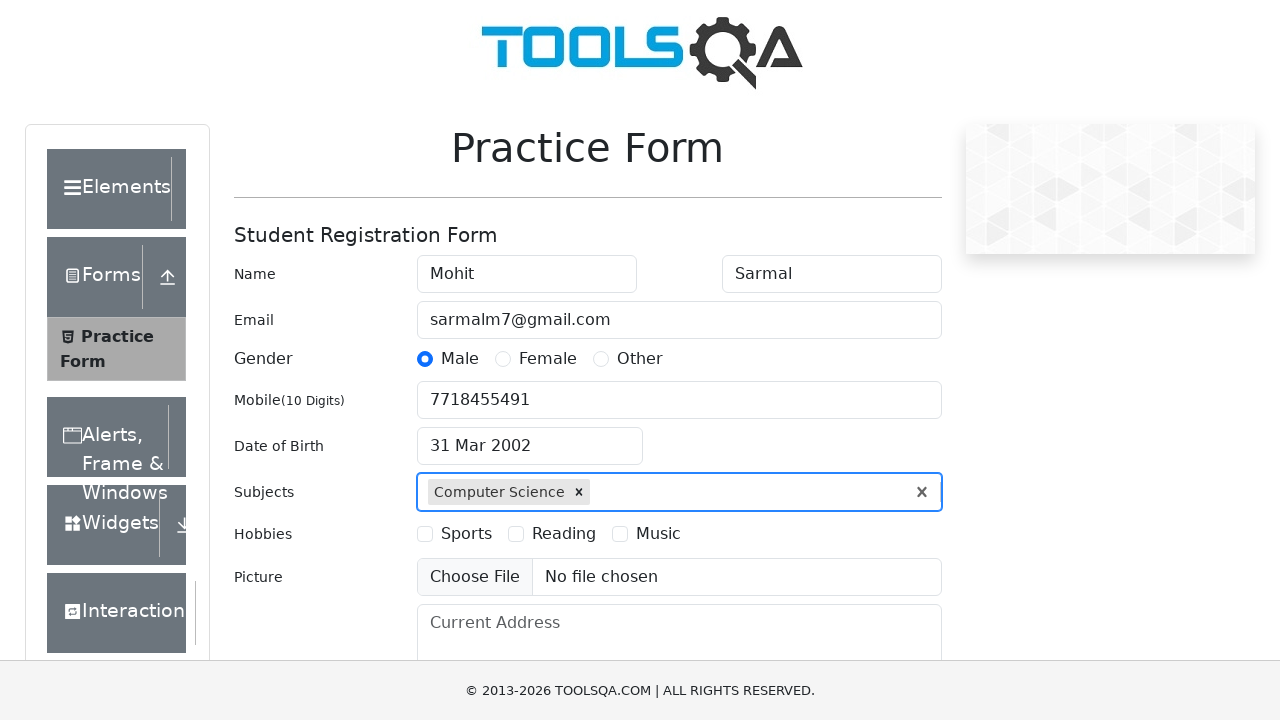

Selected Music hobby option at (658, 534) on label:text('Music')
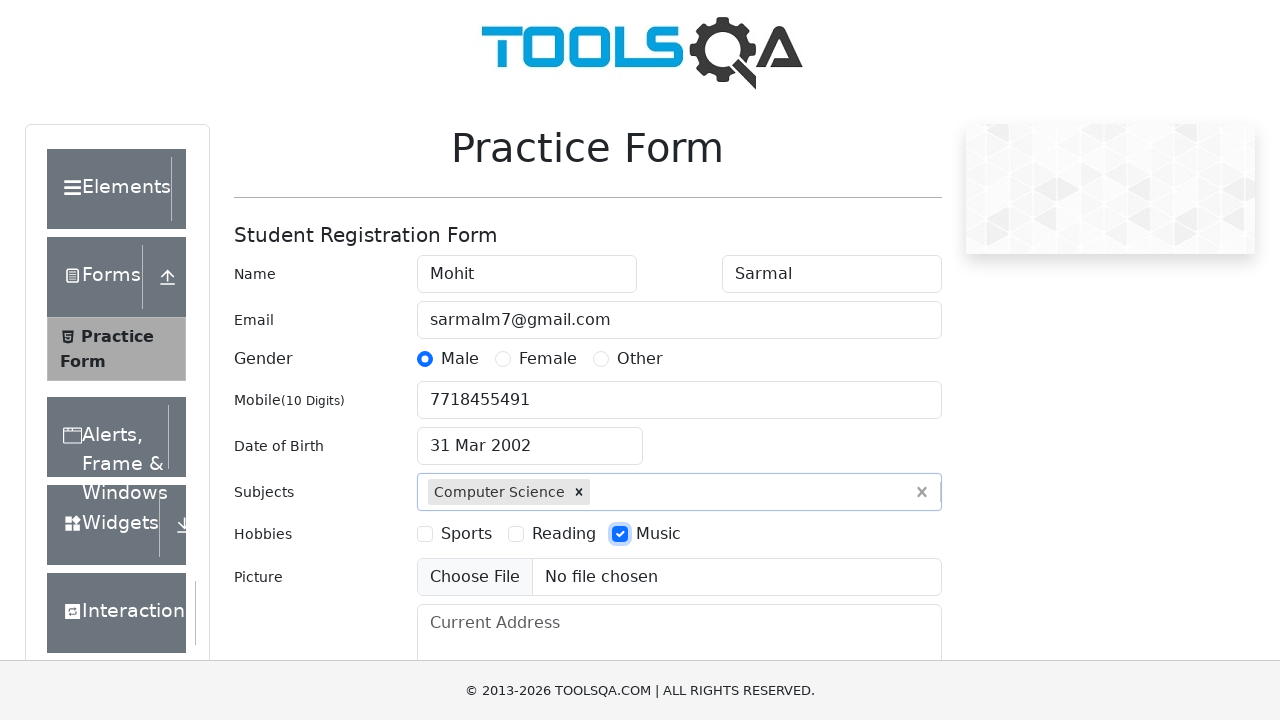

Filled current address field with 'La Casa PG, Gurugram, Haryana' on #currentAddress
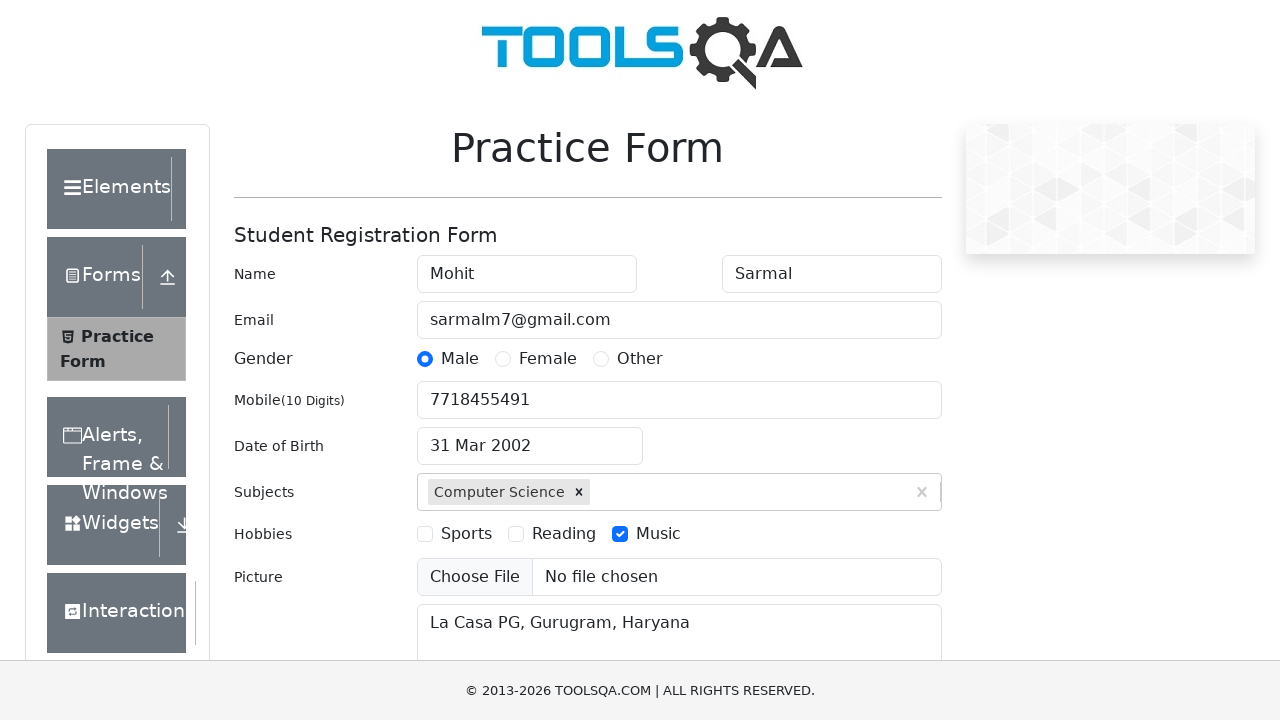

Typed 'Haryana' in state selection field on #react-select-3-input
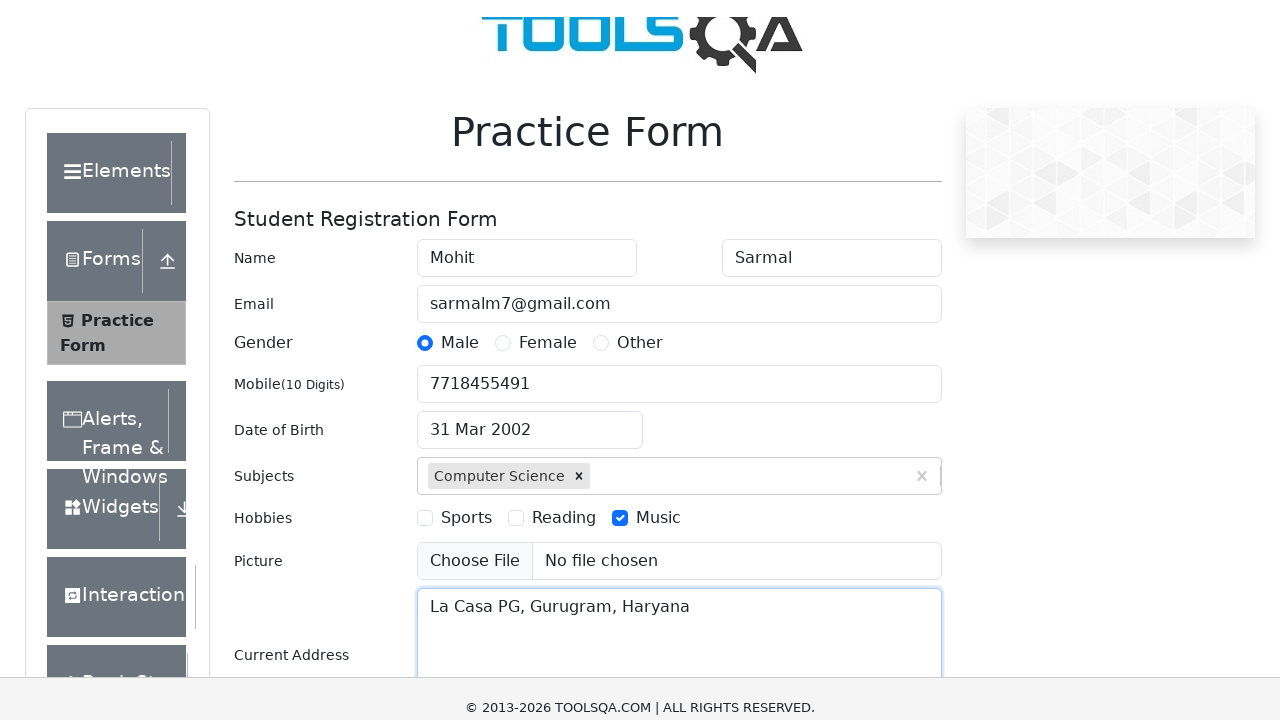

State dropdown options appeared
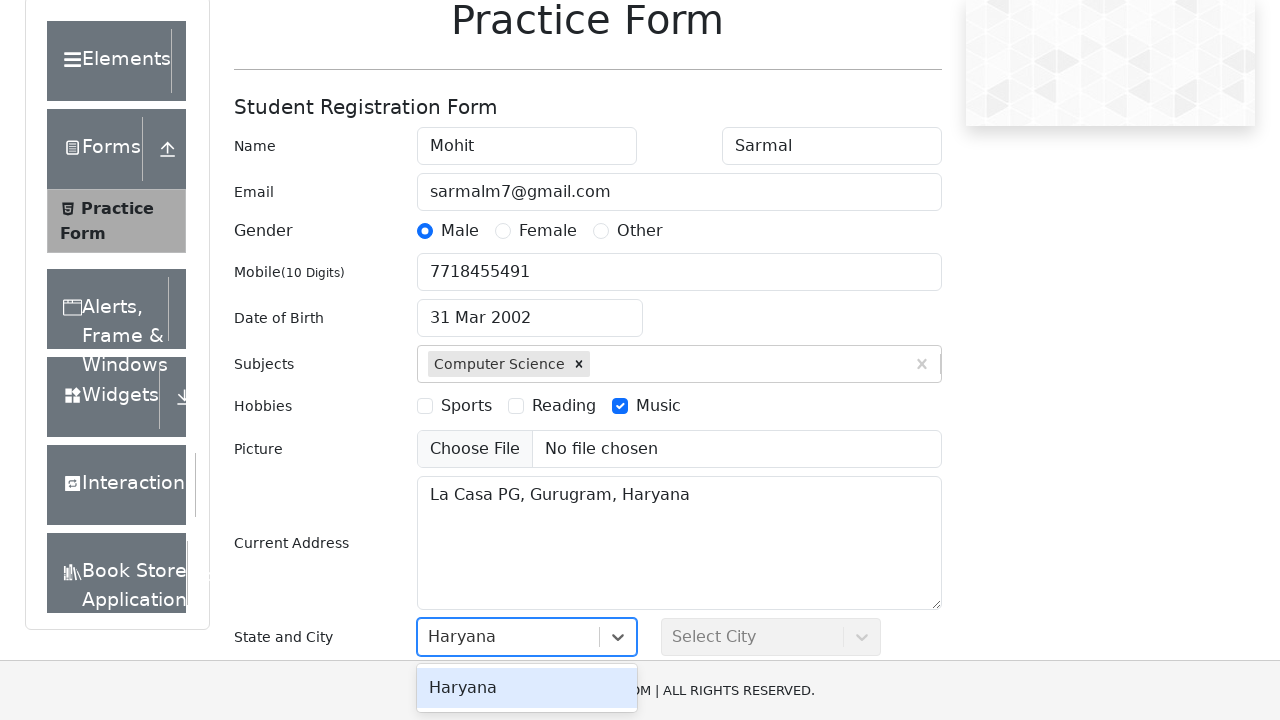

Selected Haryana from state dropdown at (527, 688) on xpath=//div[@id='react-select-3-option-2']
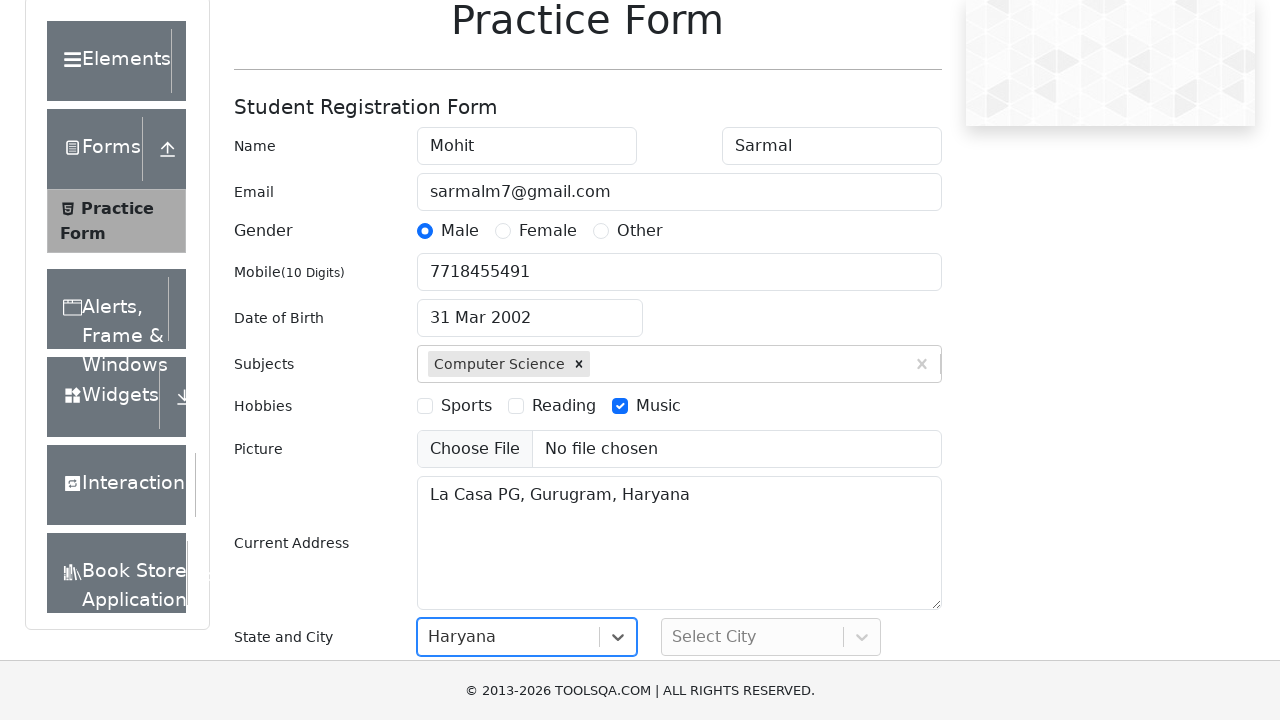

Typed 'Panipat' in city selection field on #react-select-4-input
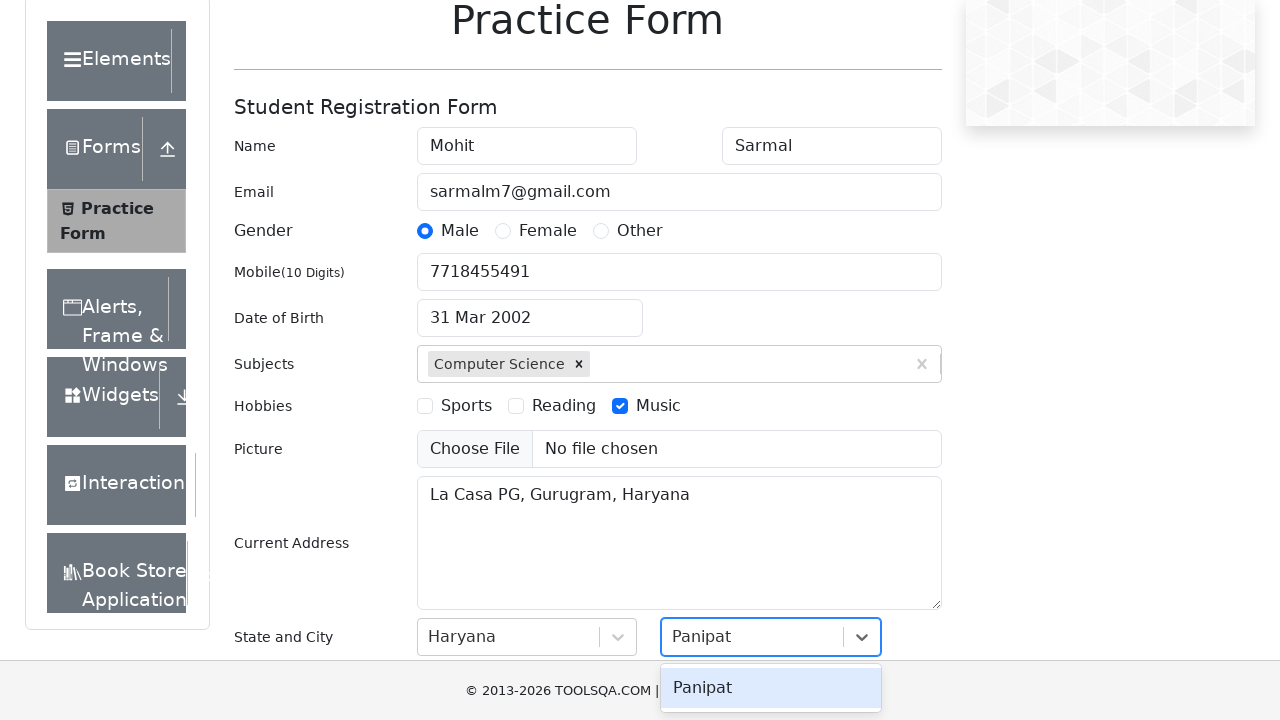

City dropdown options appeared
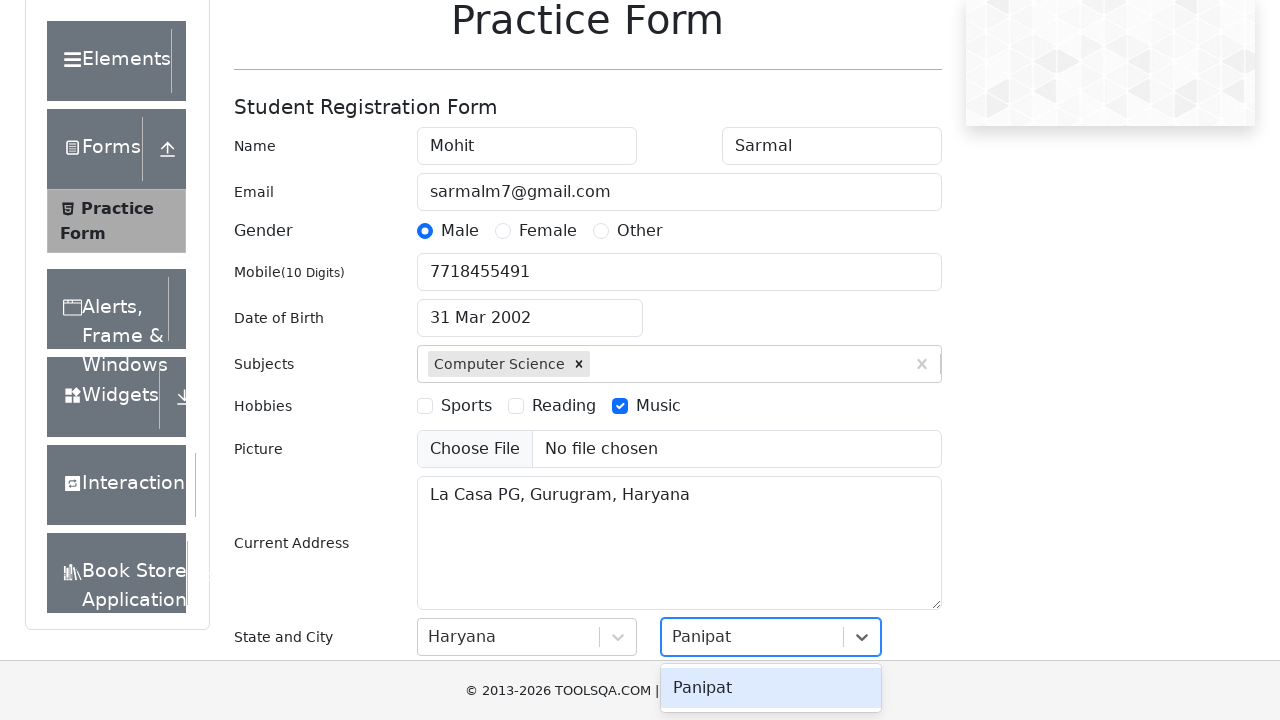

Selected Panipat from city dropdown at (771, 688) on xpath=//div[@id='react-select-4-option-1']
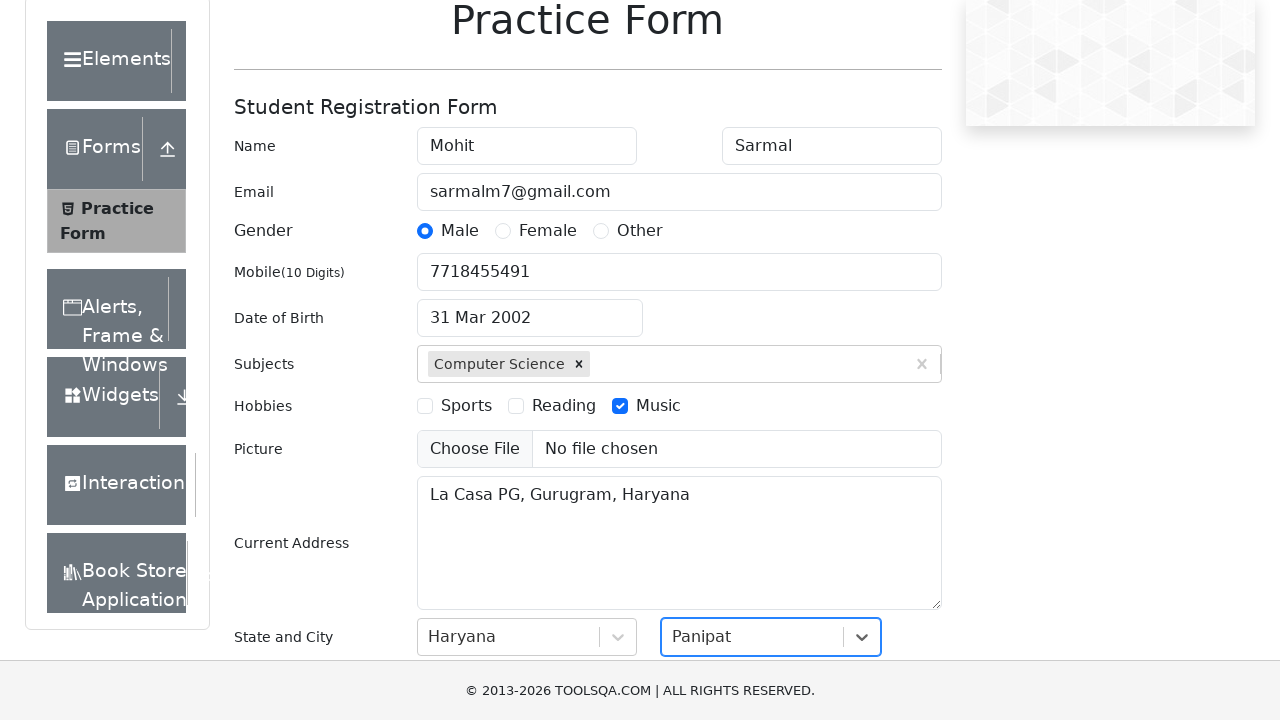

Pressed Enter to submit the form on #submit
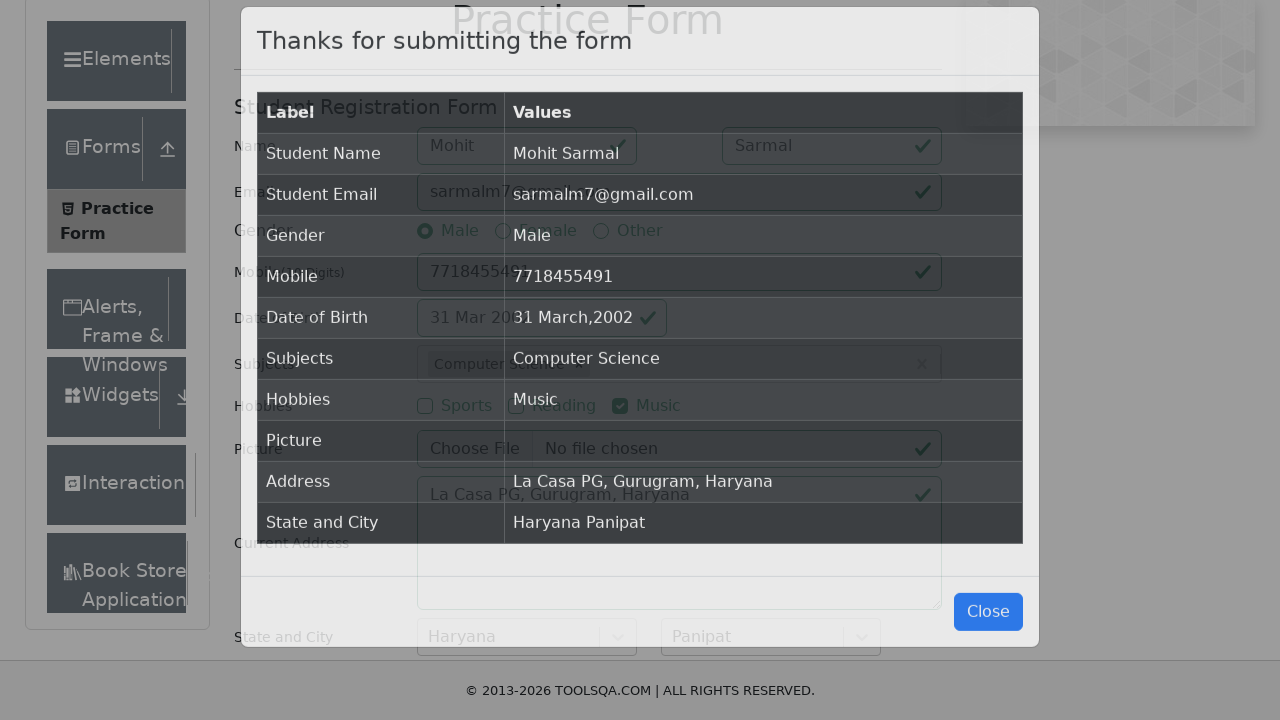

Waited 2 seconds for form submission to complete
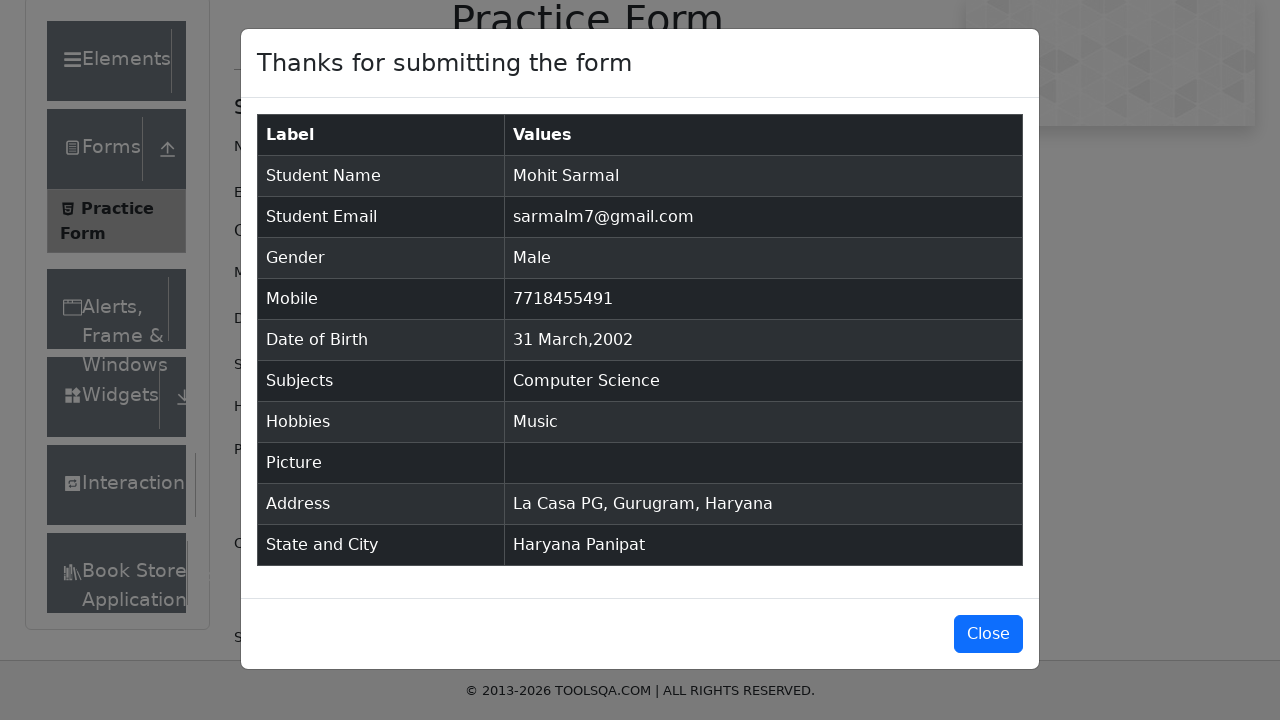

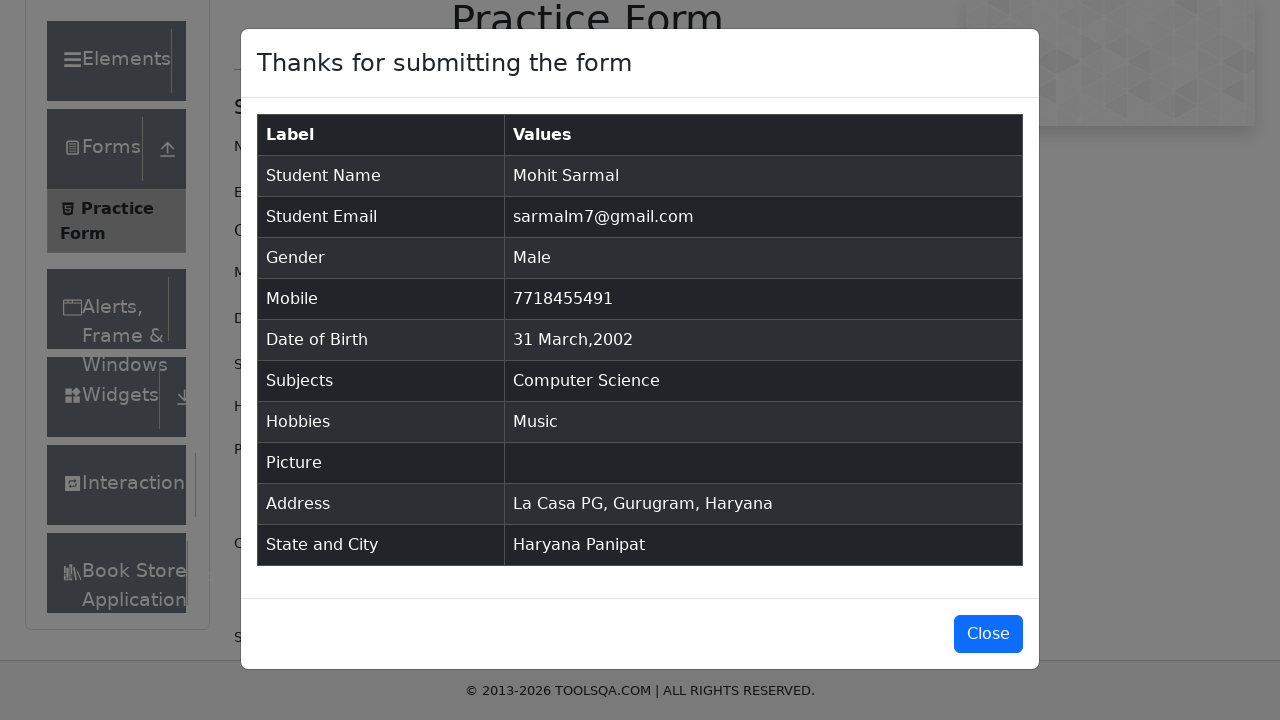